Tests window handling functionality by navigating to a page, opening a new window, switching between windows, and verifying titles

Starting URL: https://www.leafground.com/

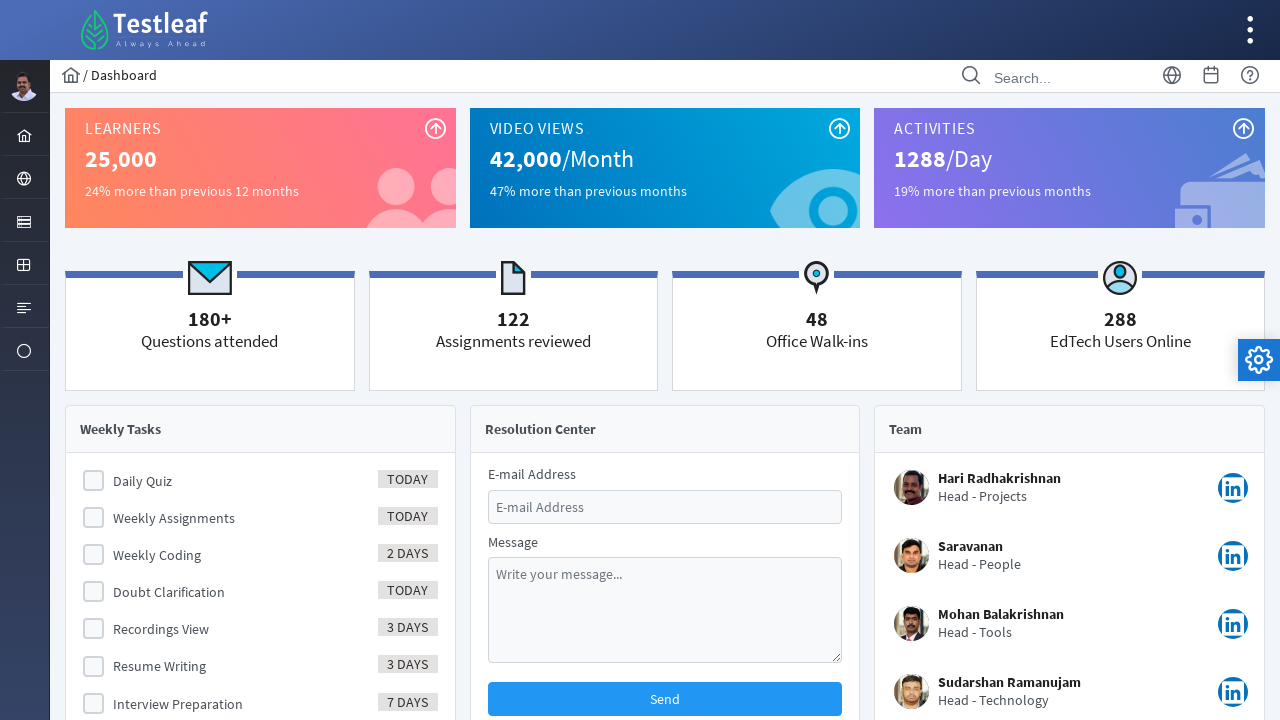

Clicked on Browser menu item at (24, 178) on xpath=//*[text()='Browser']/ancestor::a
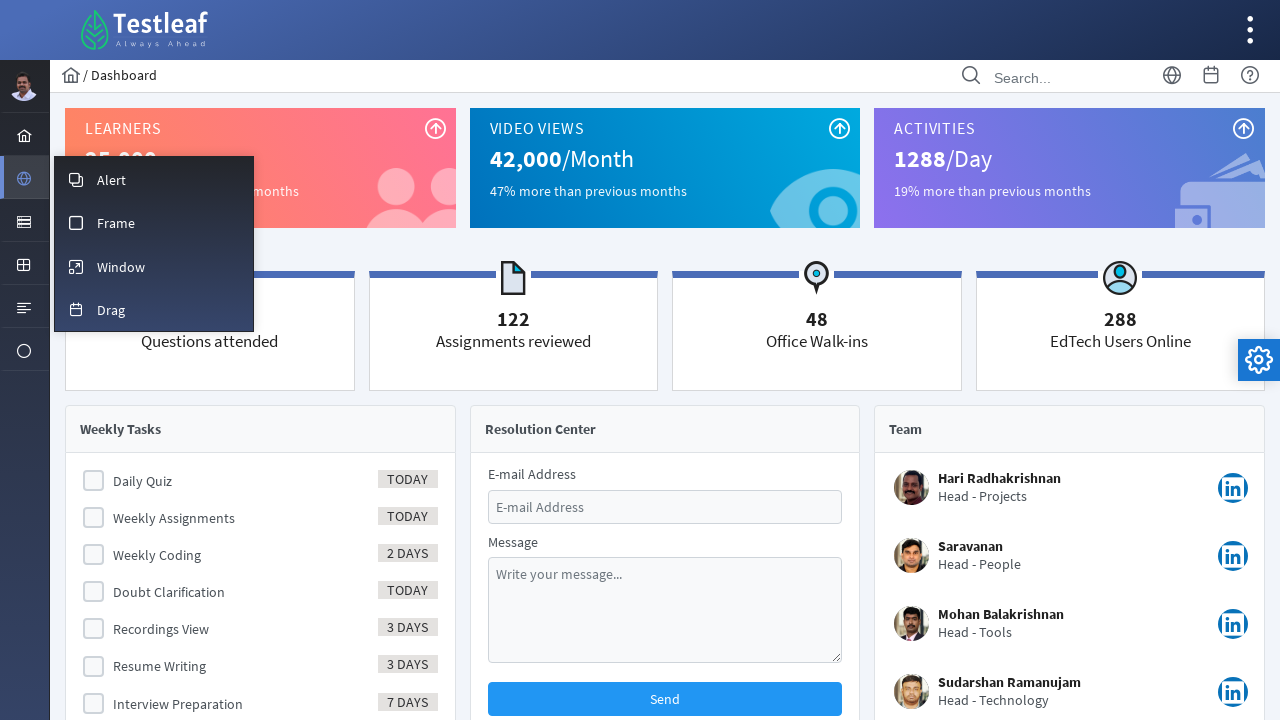

Clicked on Window submenu at (154, 266) on xpath=//span[text()='Window']/ancestor::a
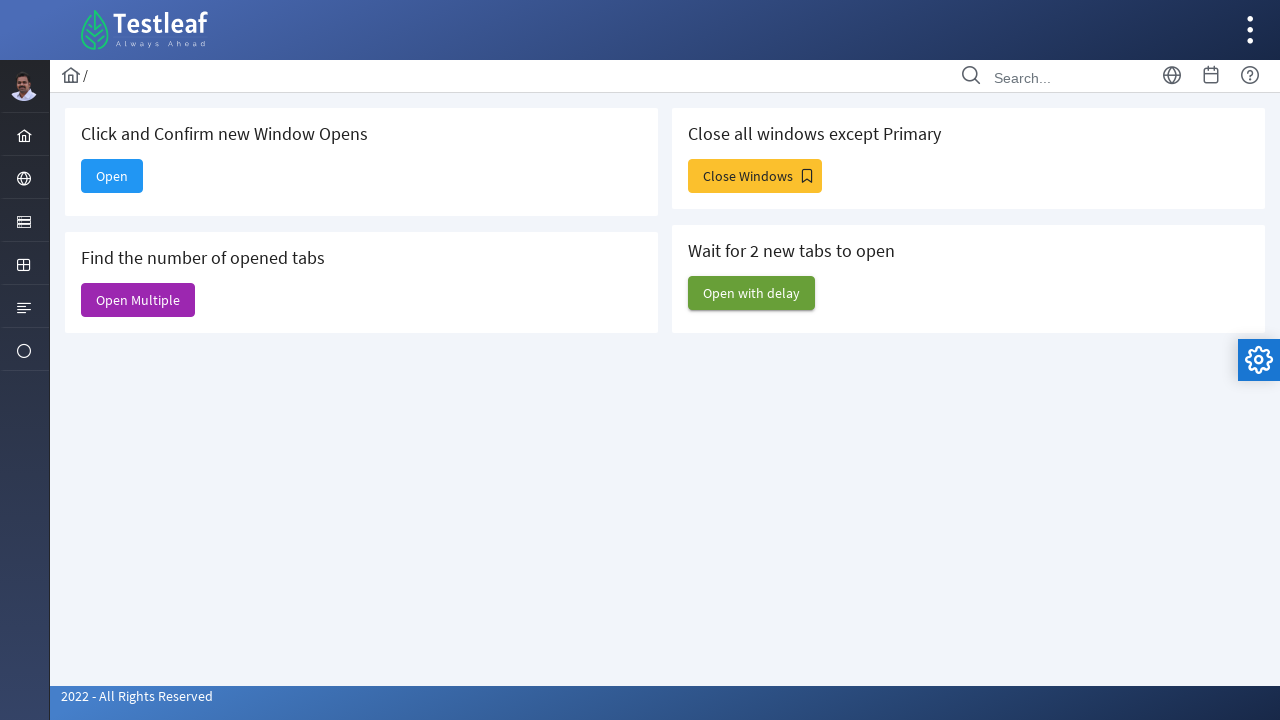

Stored main window/page context
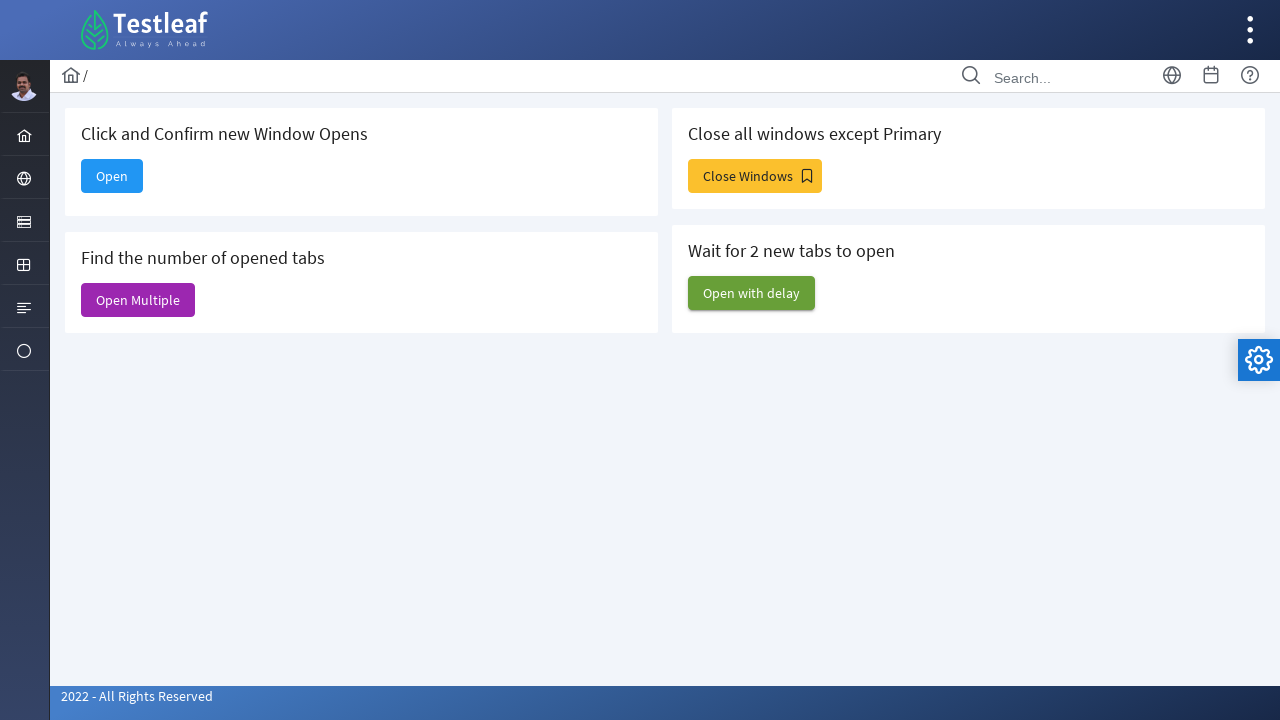

Clicked Open button to create new window at (112, 176) on xpath=//span[text()='Open']/ancestor::button
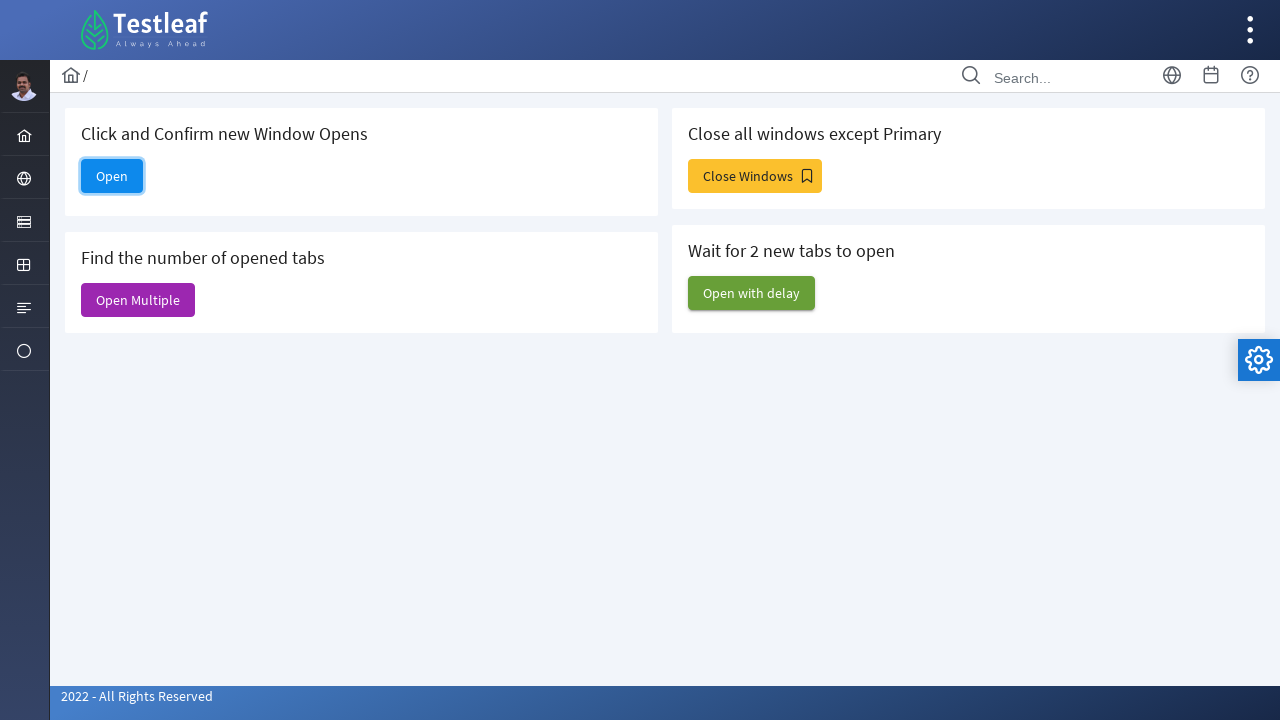

New window/popup opened and captured
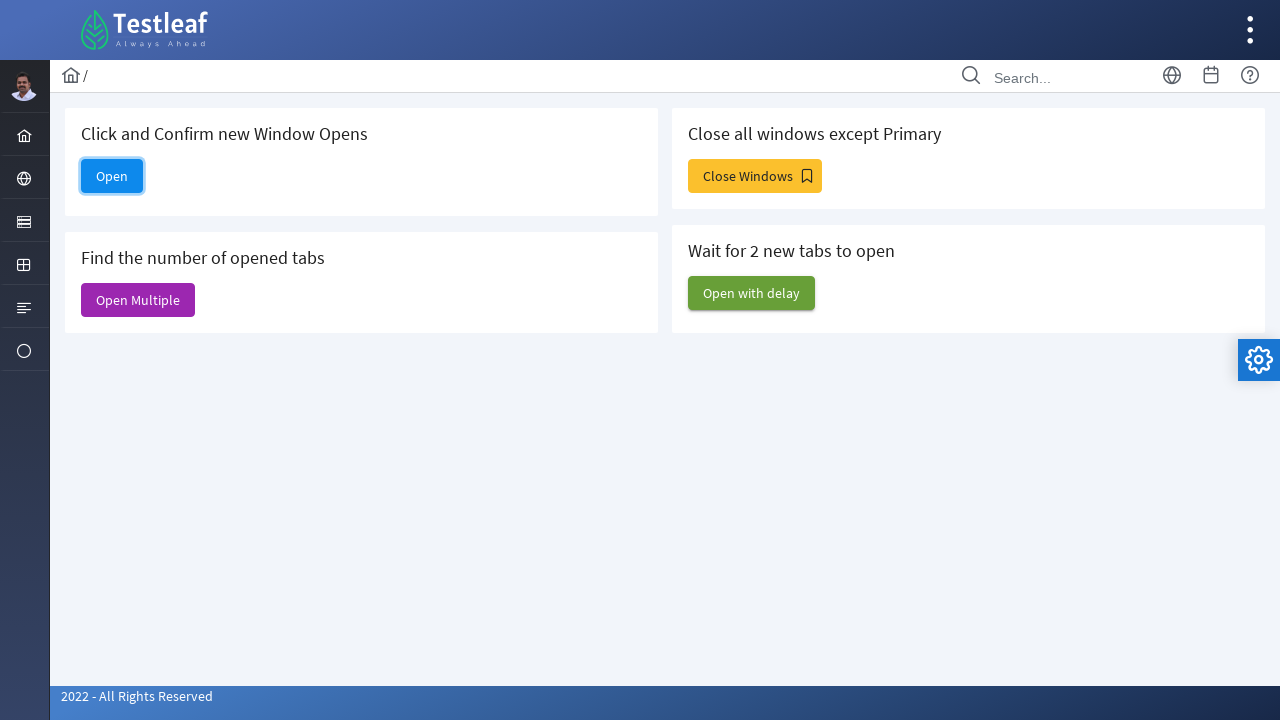

Retrieved main window title: Window
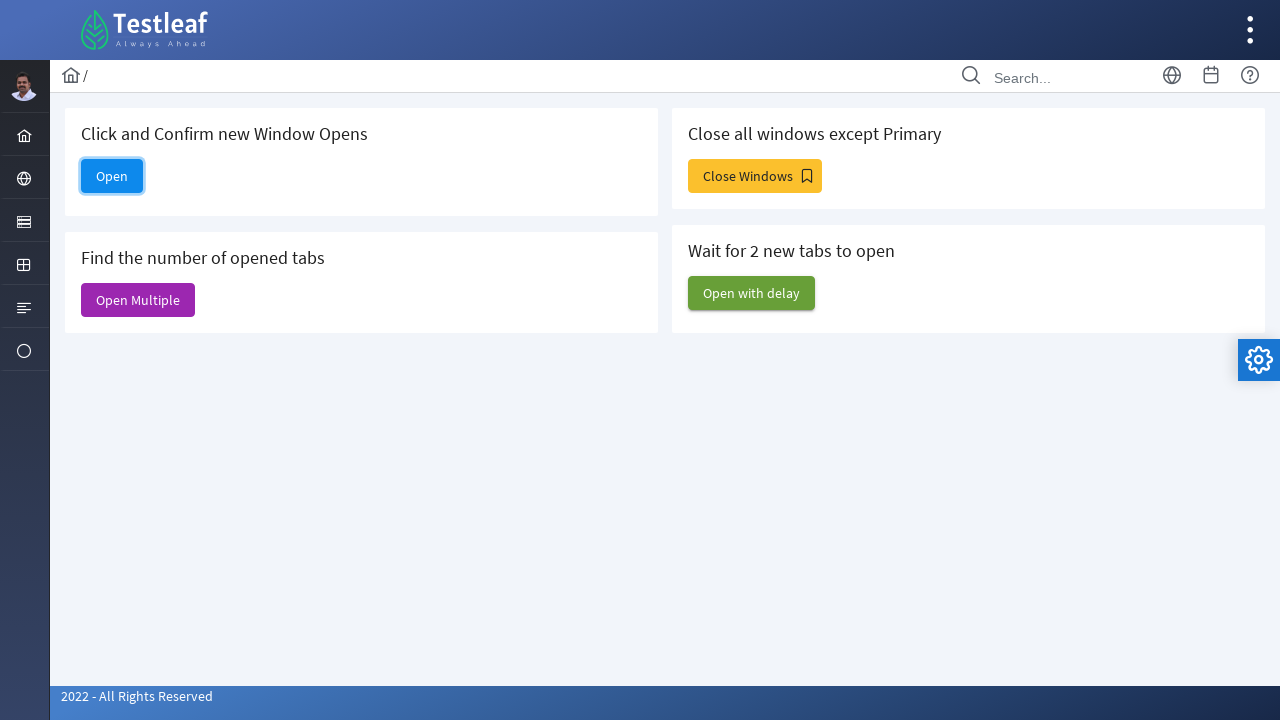

Retrieved new window title: 
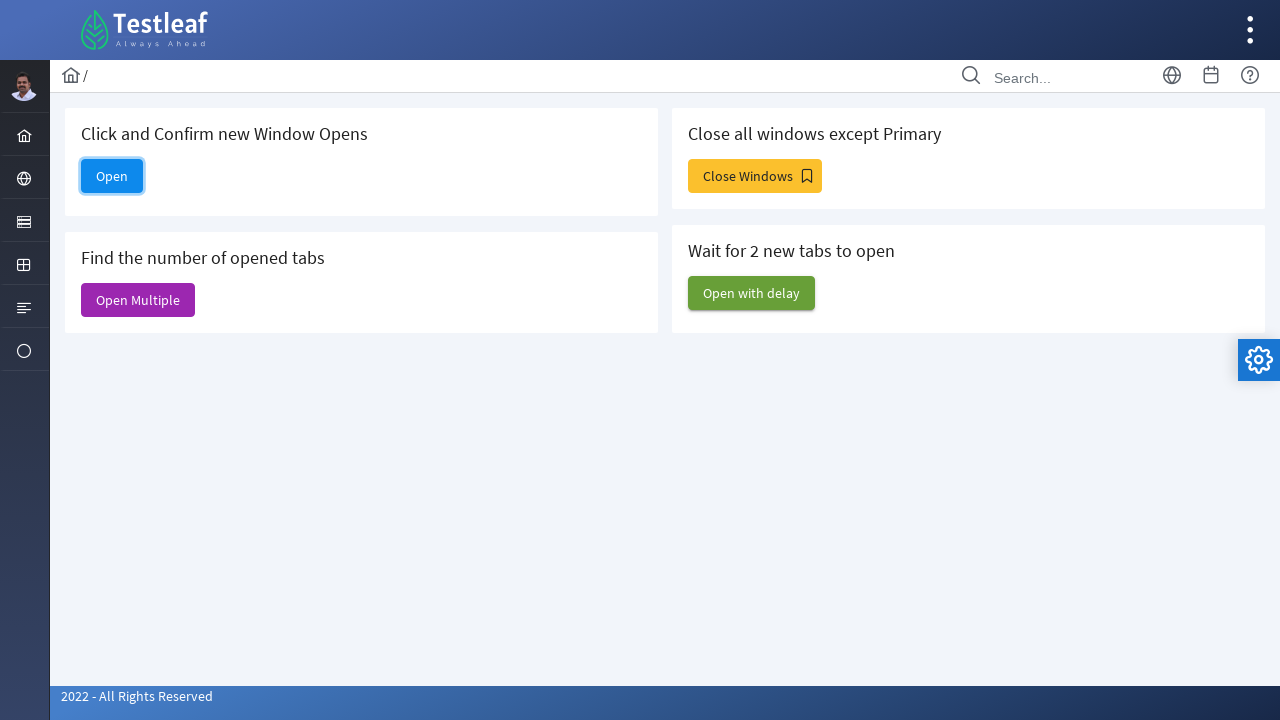

Switched back to main window, title: Window
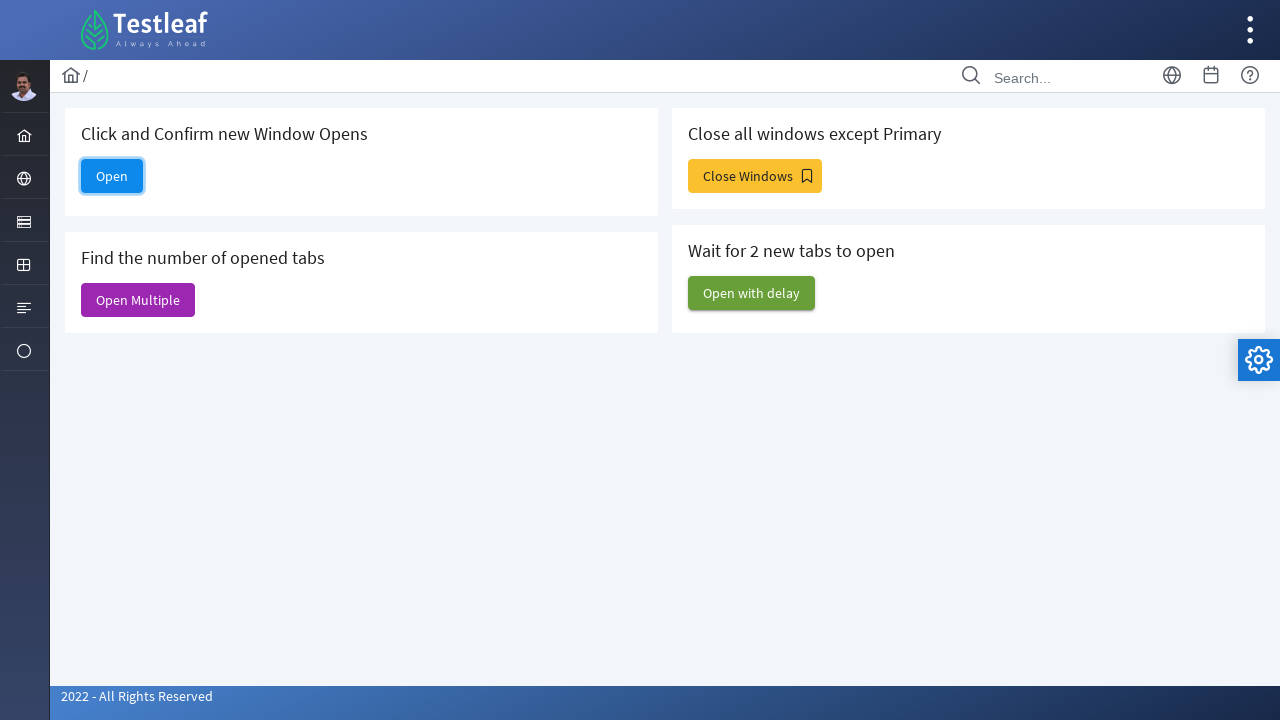

Closed the new window/popup
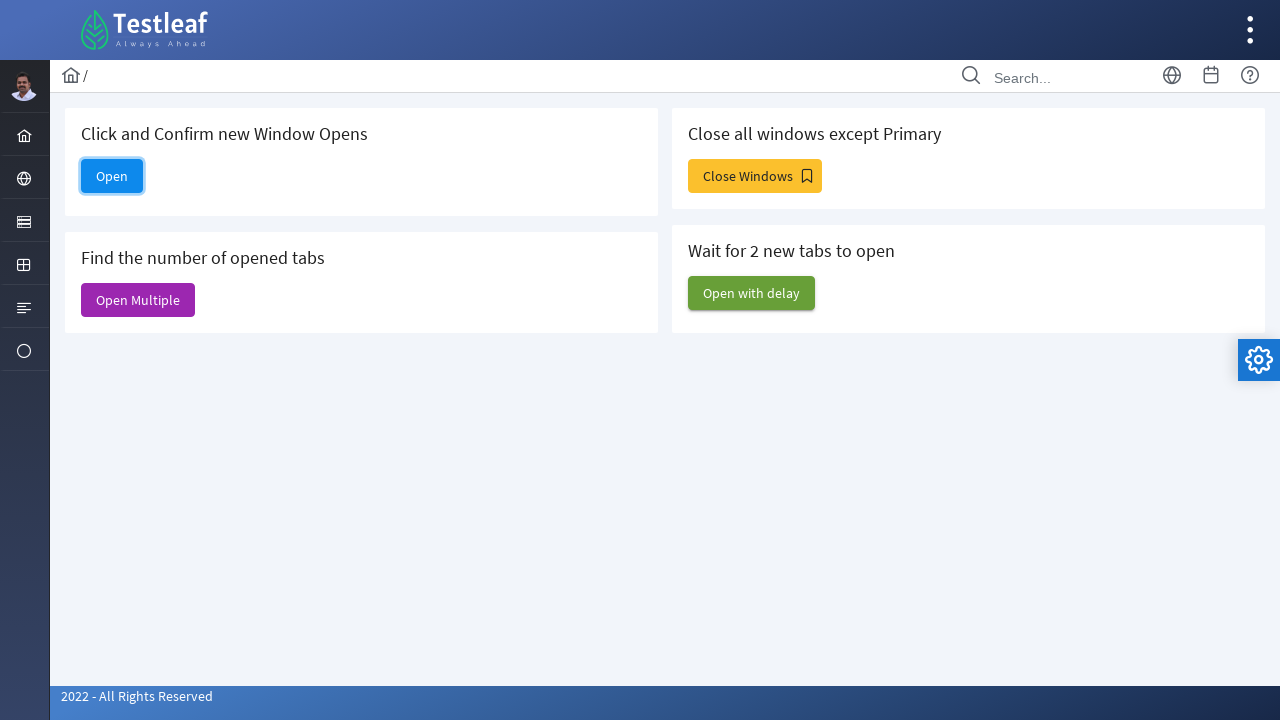

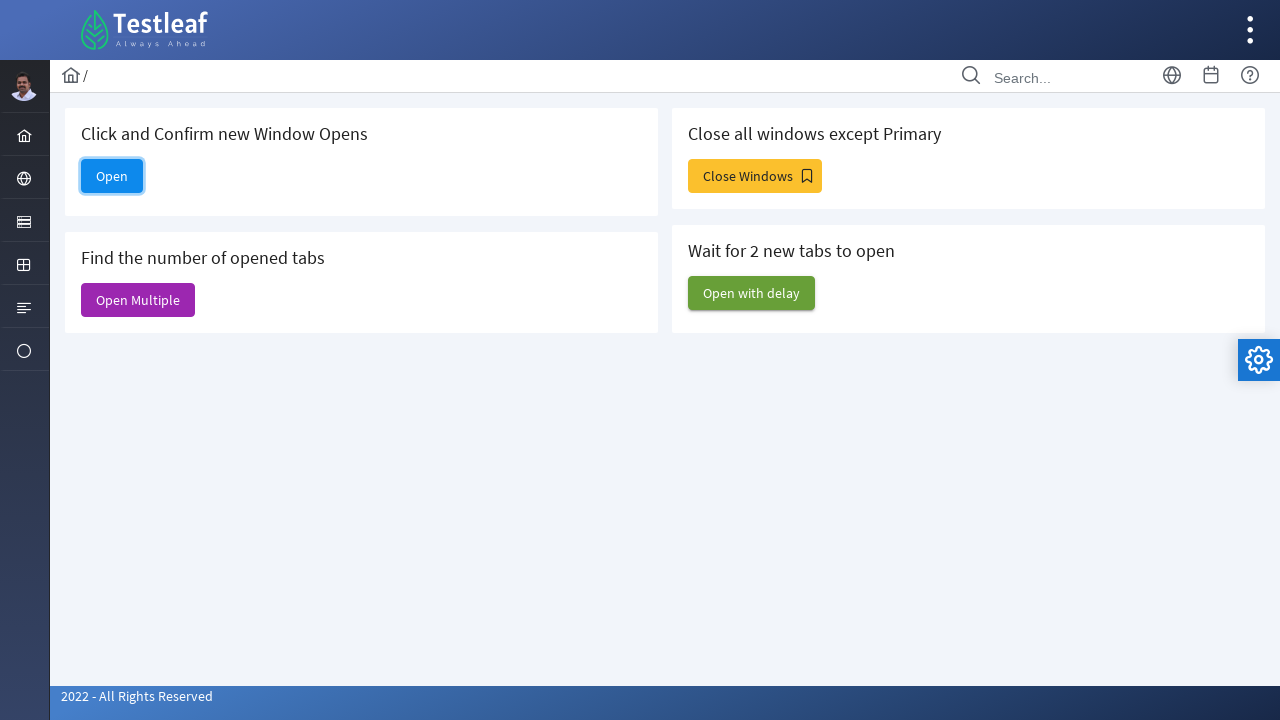